Navigates to Pro Kabaddi league standings page and verifies that team statistics for Jaipur Pink Panthers are displayed, including matches played and matches won columns.

Starting URL: http://www.prokabaddi.com/standings

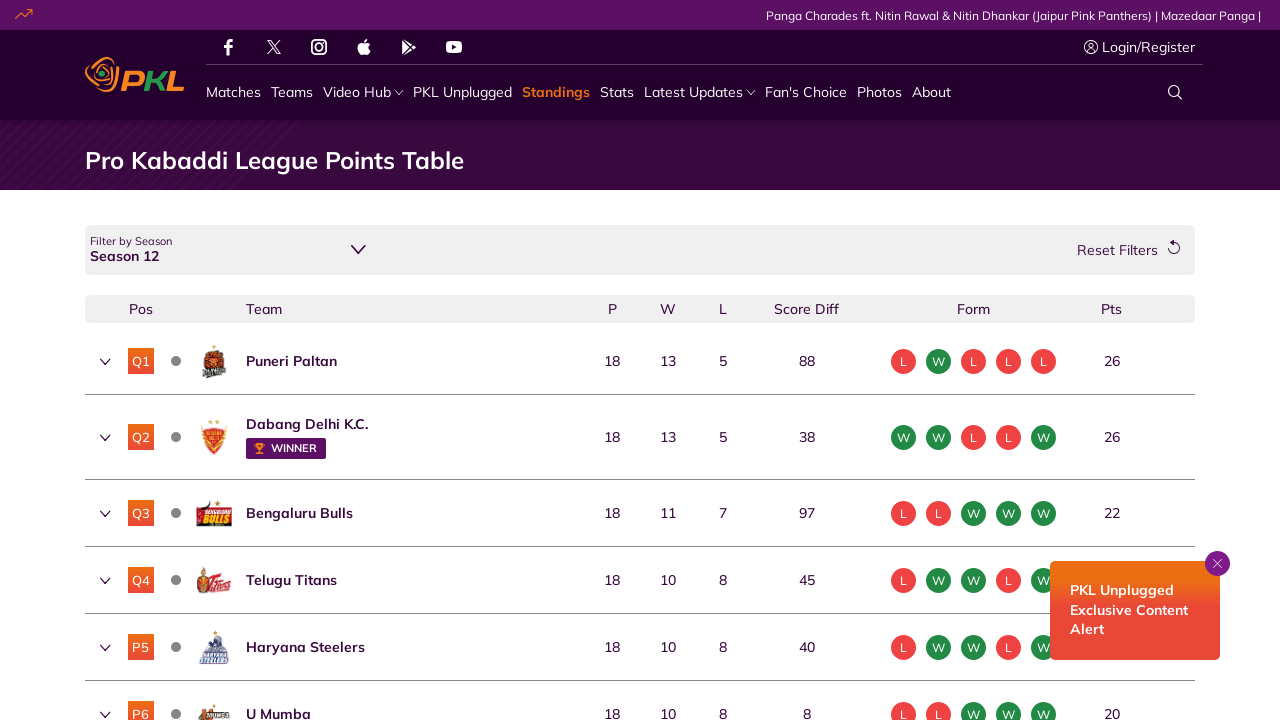

Waited for Jaipur Pink Panthers team row to load in standings table
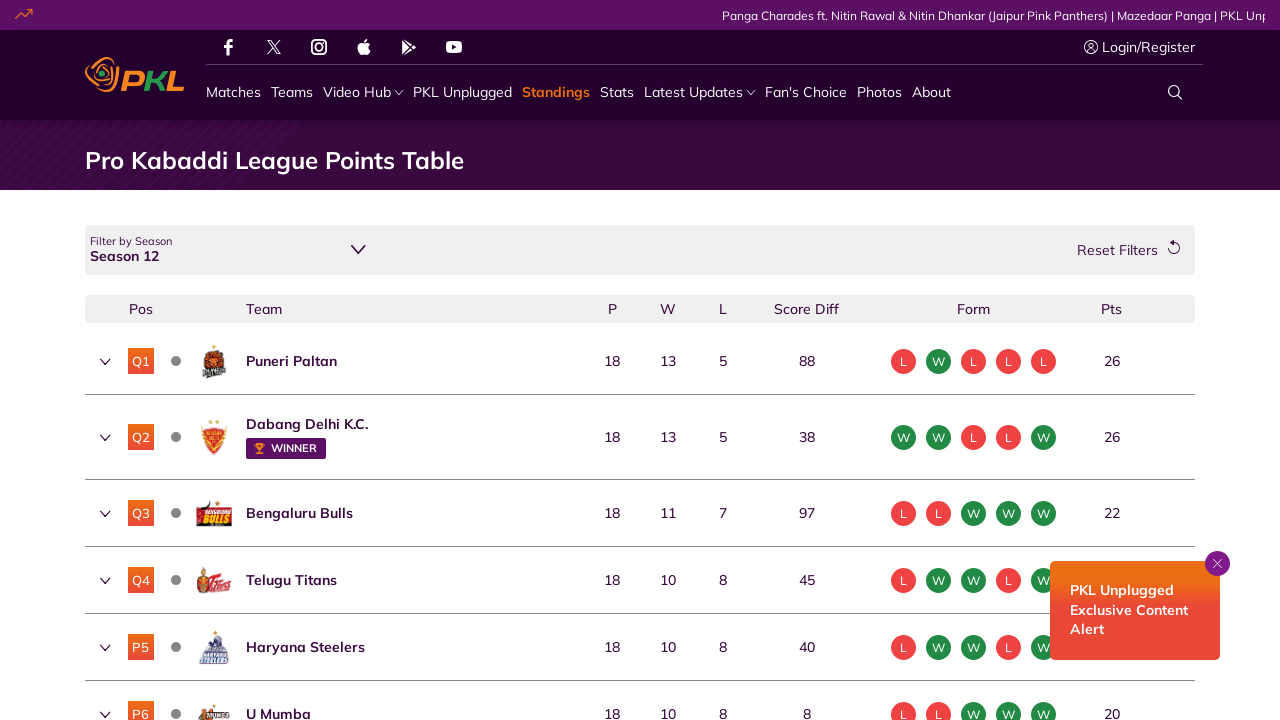

Located matches played column for Jaipur Pink Panthers
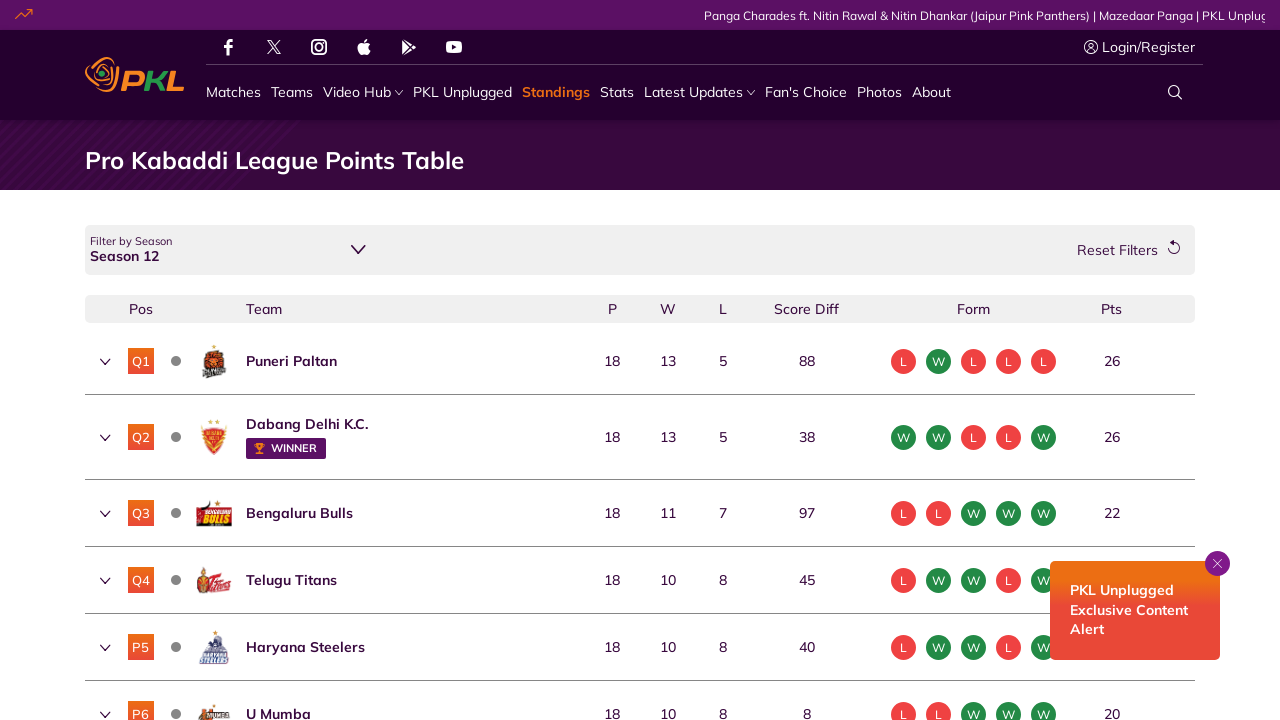

Verified matches played column is visible for Jaipur Pink Panthers
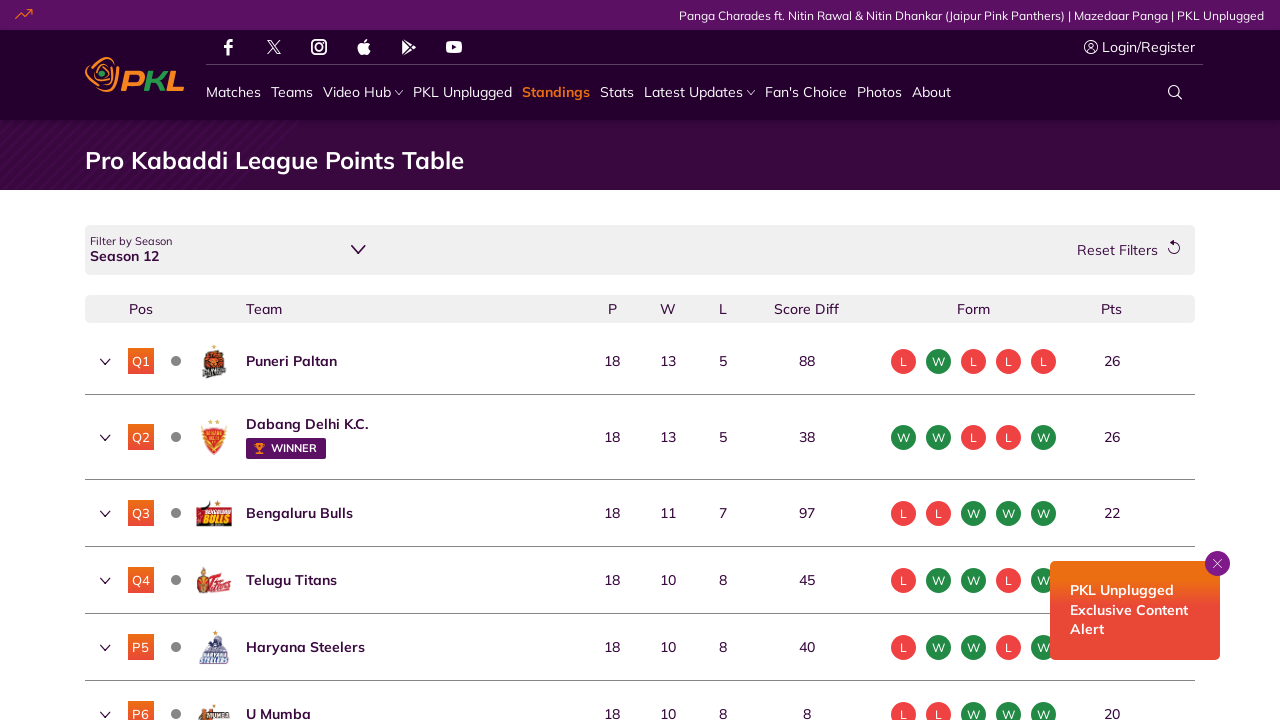

Located matches won column for Jaipur Pink Panthers
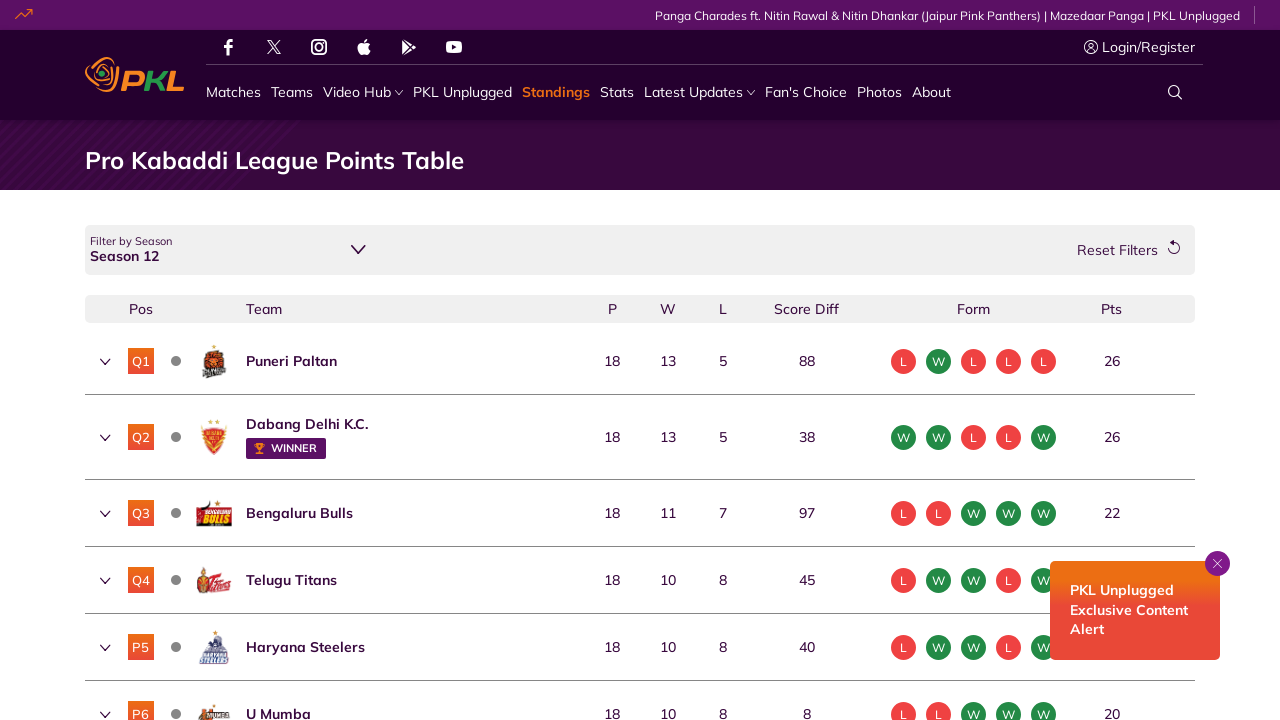

Verified matches won column is visible for Jaipur Pink Panthers
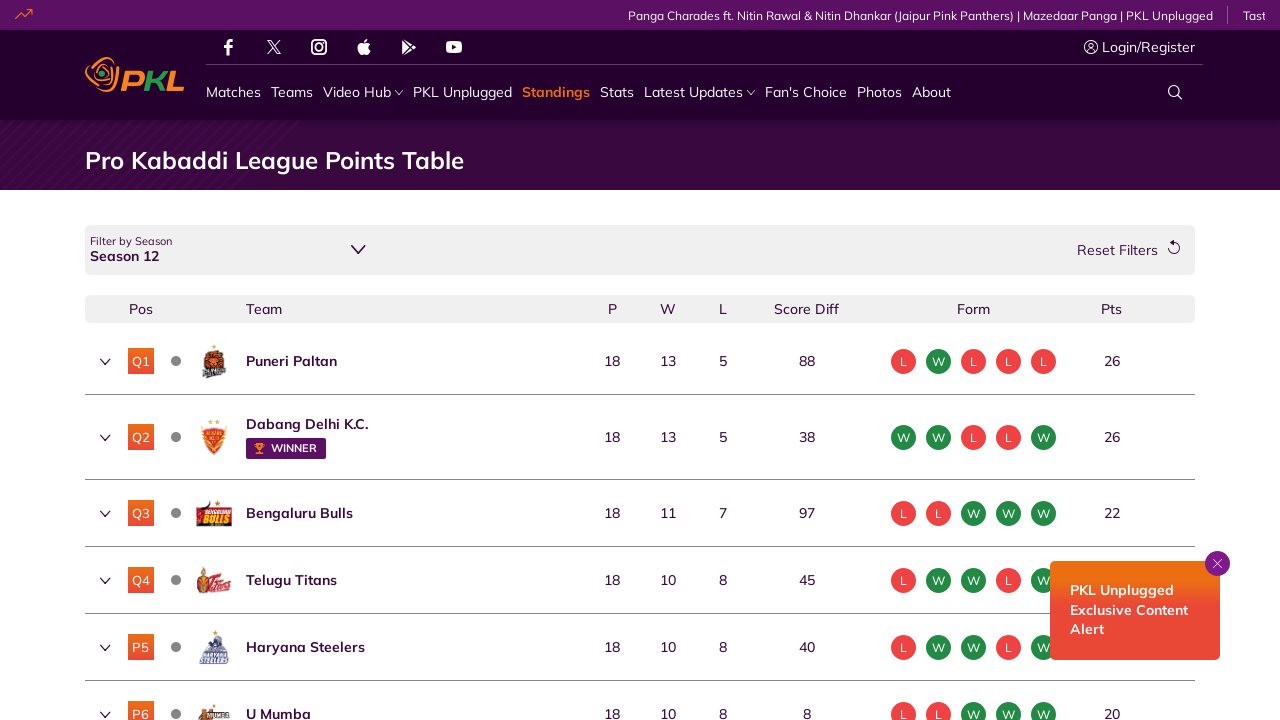

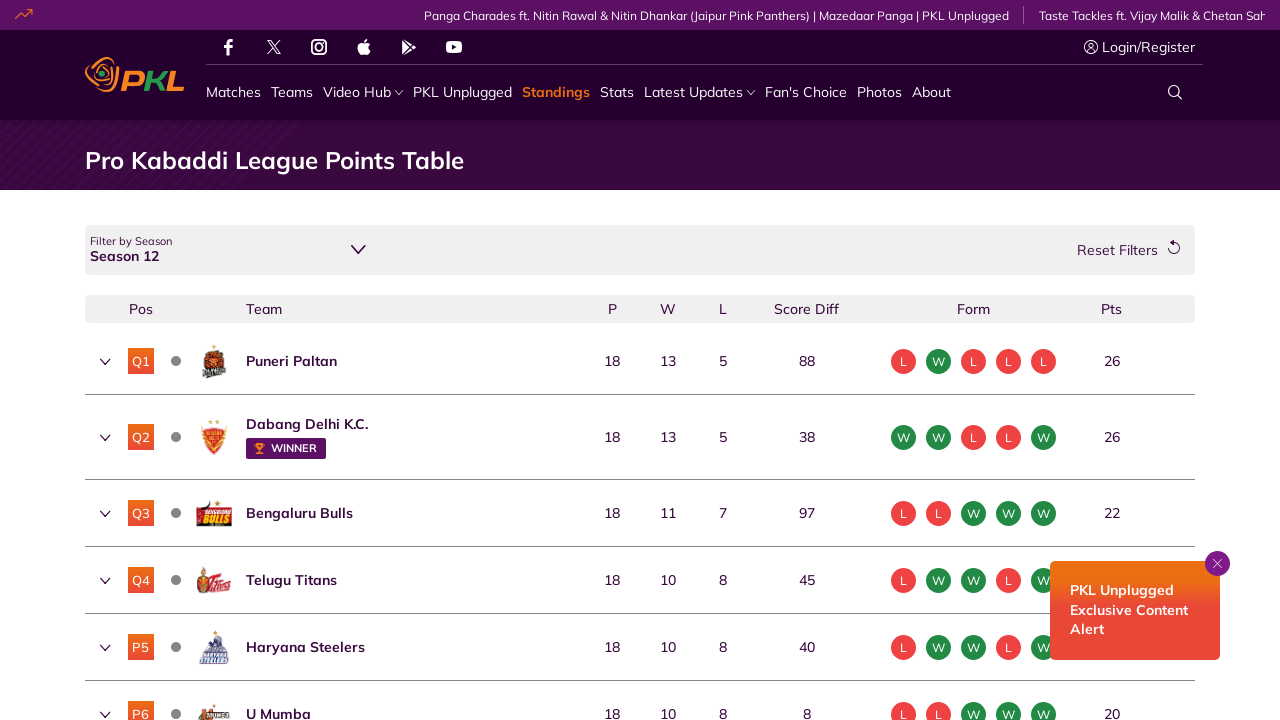